Tests hover functionality by hovering over each of three images and verifying their details appear

Starting URL: https://the-internet.herokuapp.com/

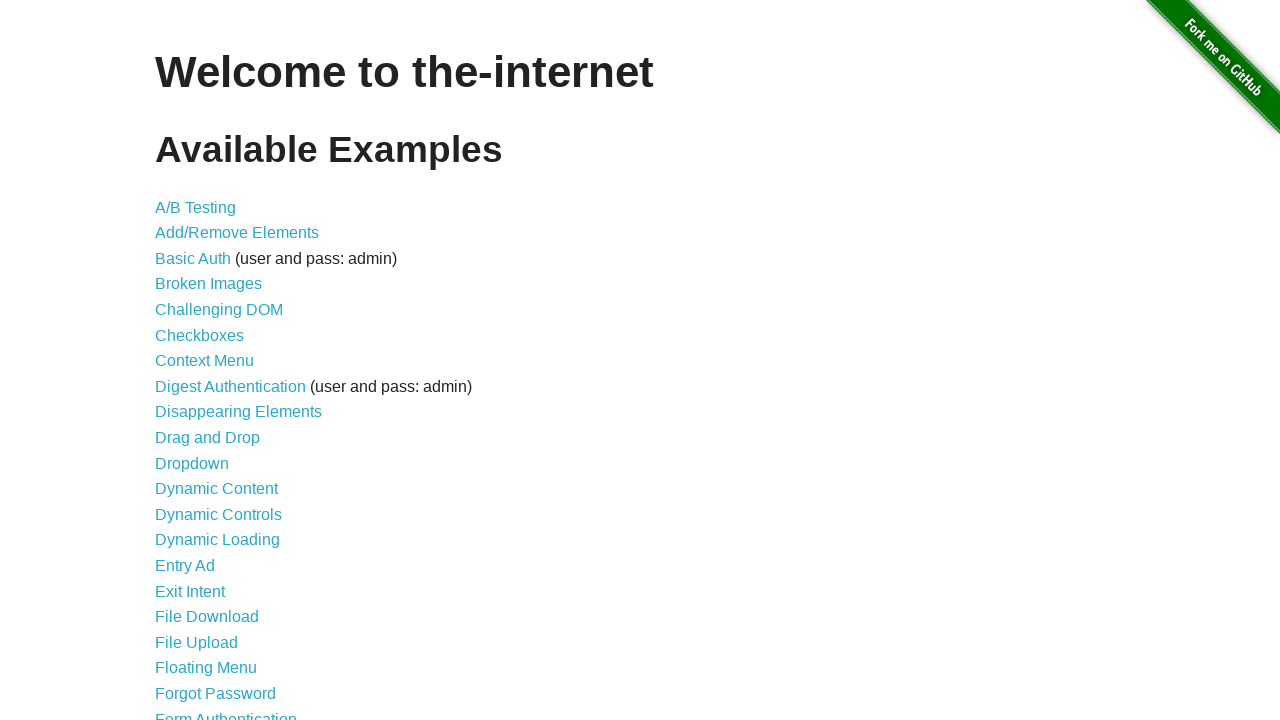

Clicked Hovers link to navigate to hover test page at (180, 360) on text=Hovers
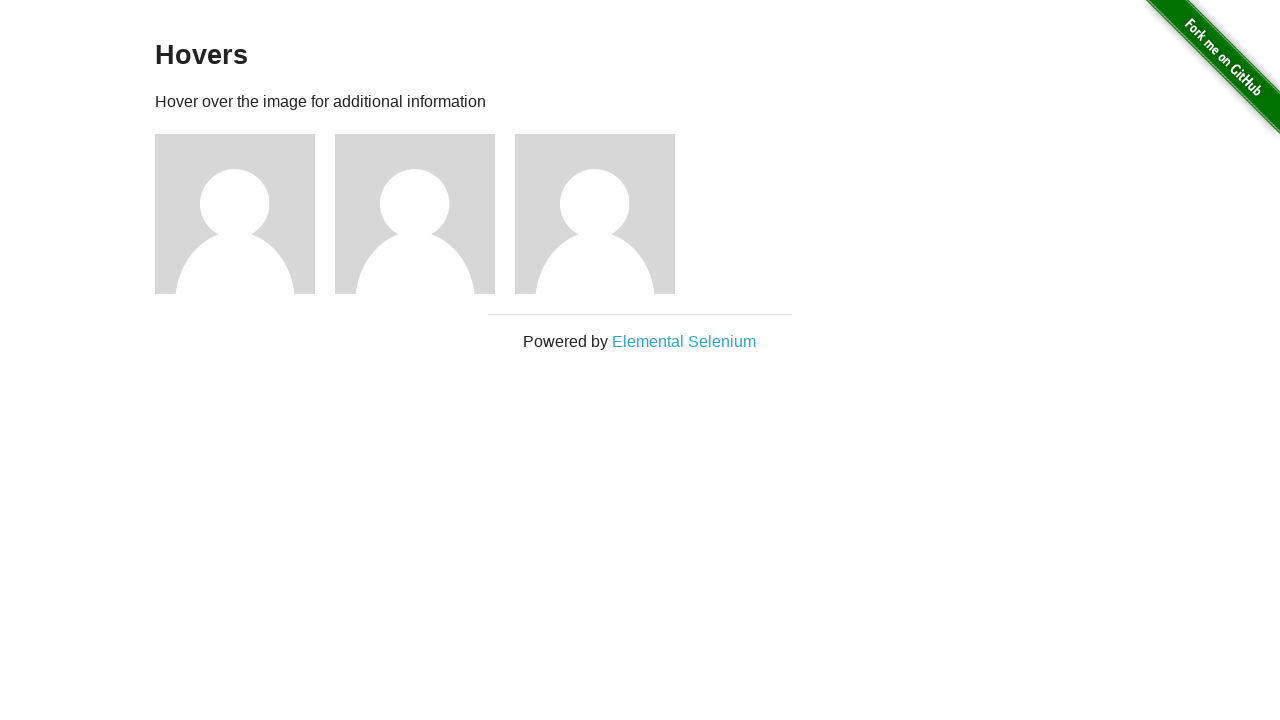

Hovered over first image at (245, 214) on xpath=//*[@id="content"]/div/div[1]
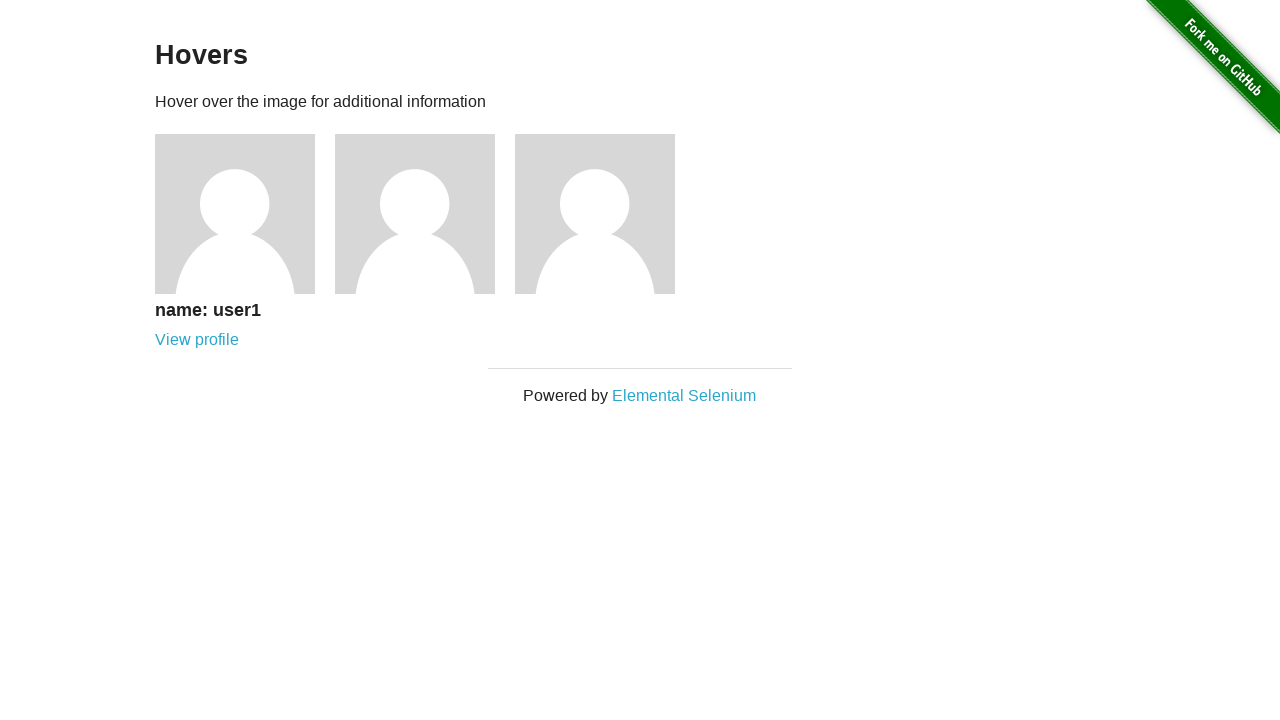

First image details appeared
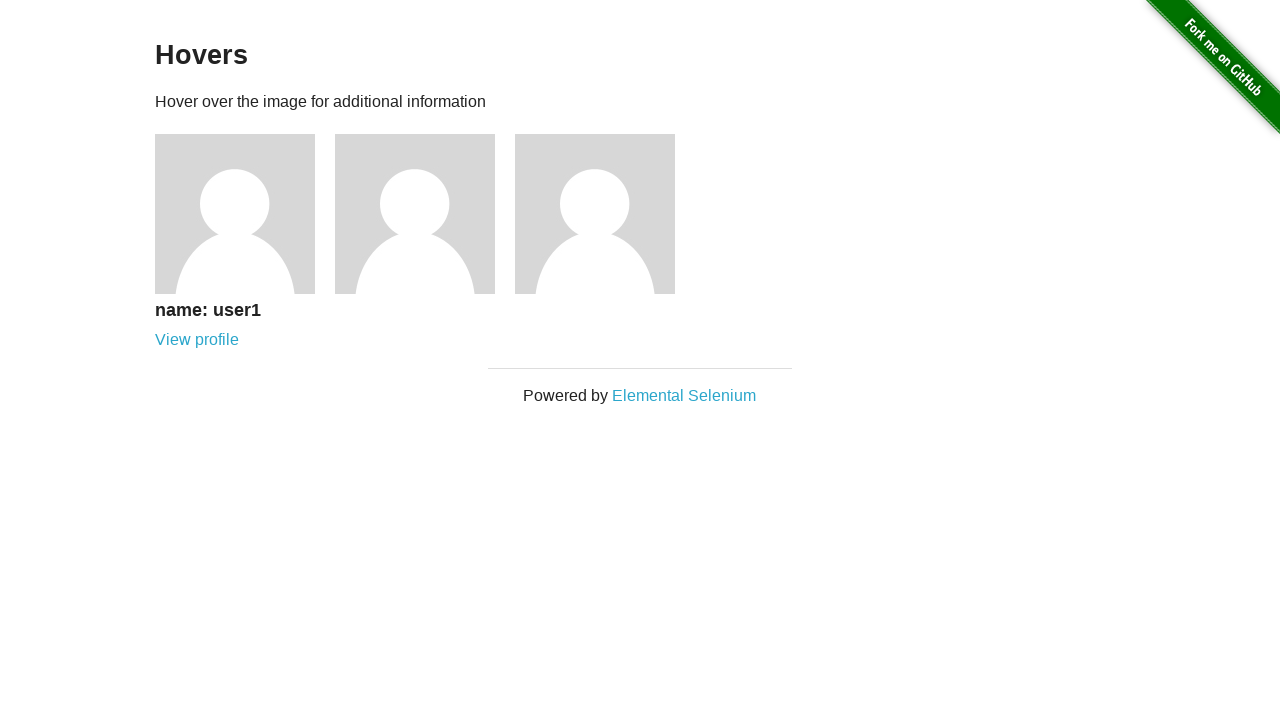

Hovered over second image at (425, 214) on xpath=//*[@id="content"]/div/div[2]
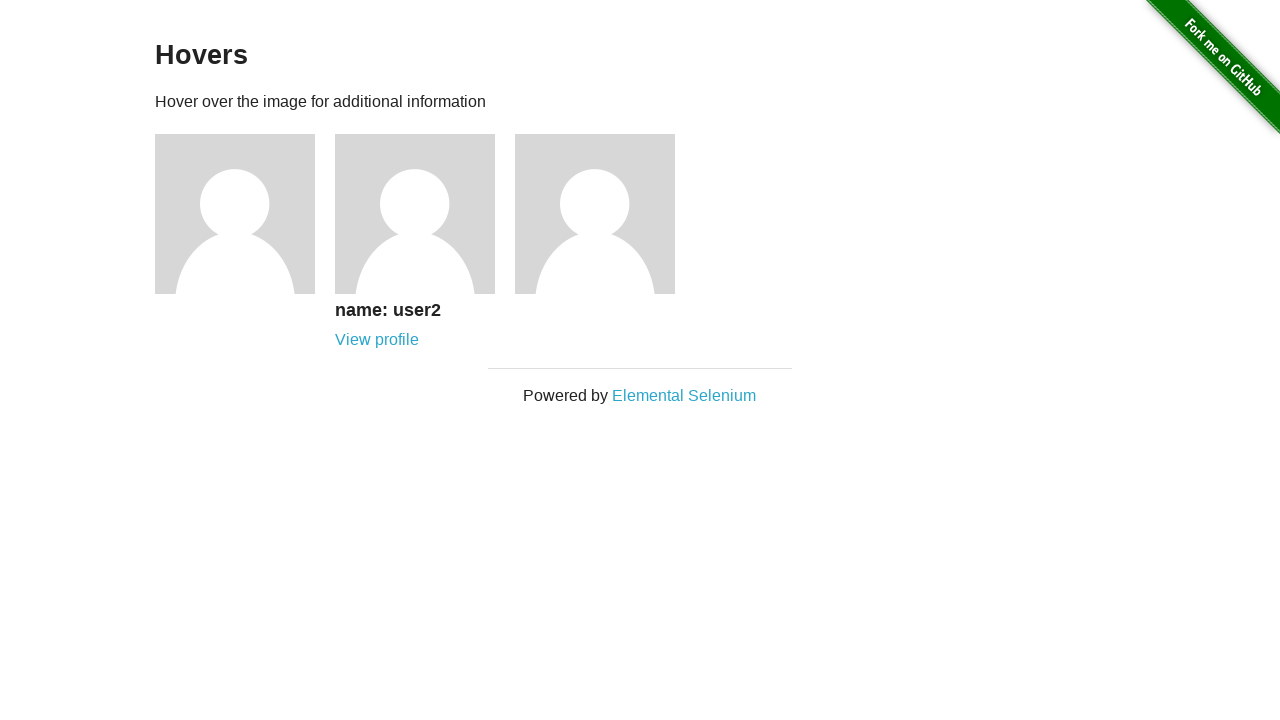

Second image details appeared
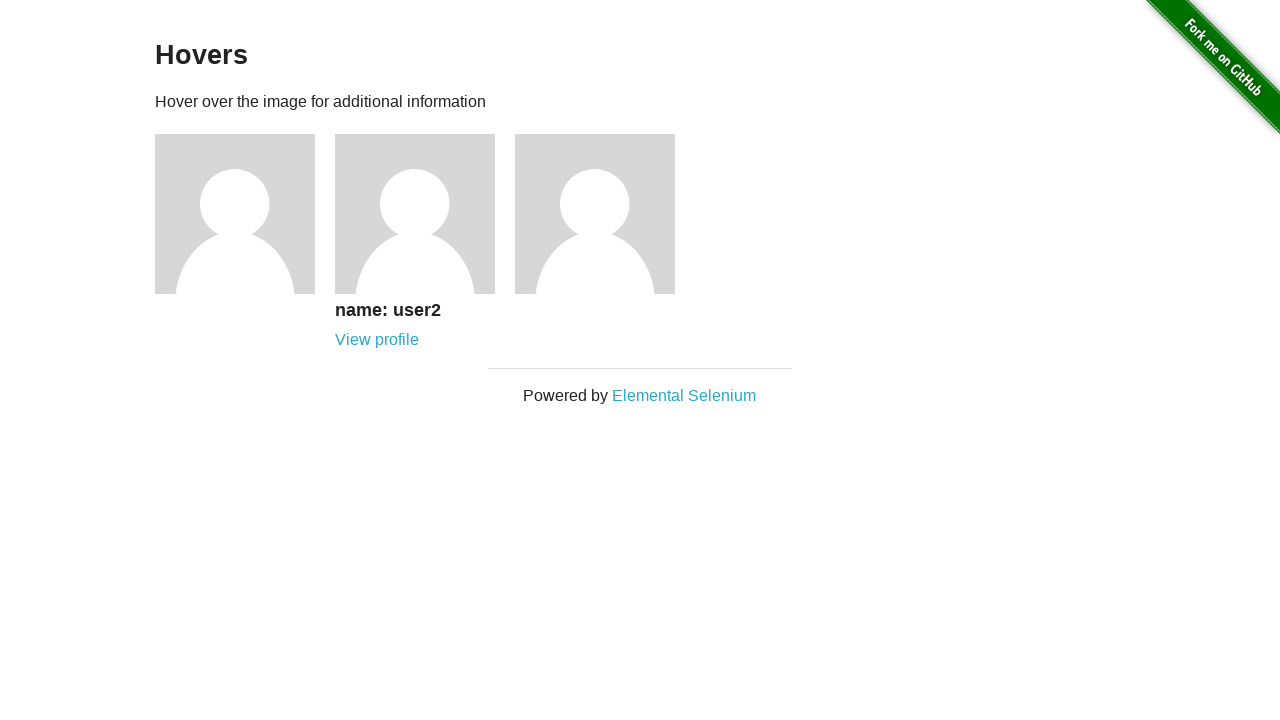

Hovered over third image at (605, 214) on xpath=//*[@id="content"]/div/div[3]
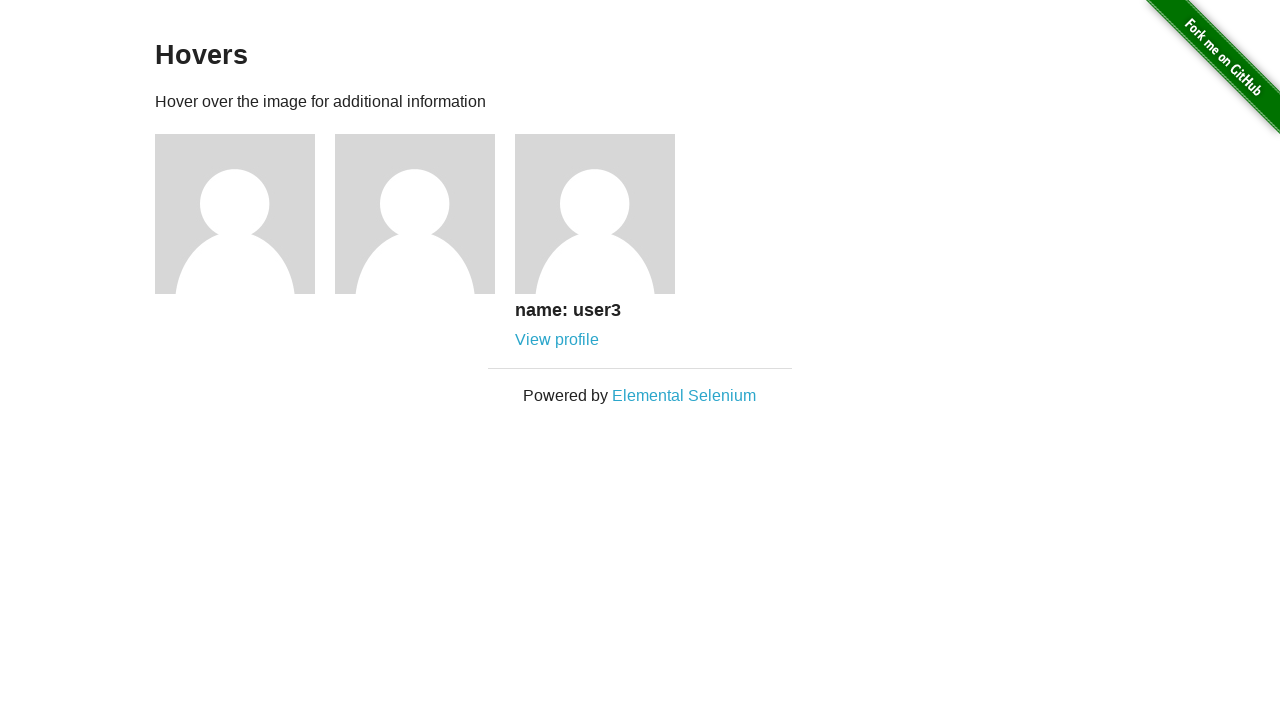

Third image details appeared
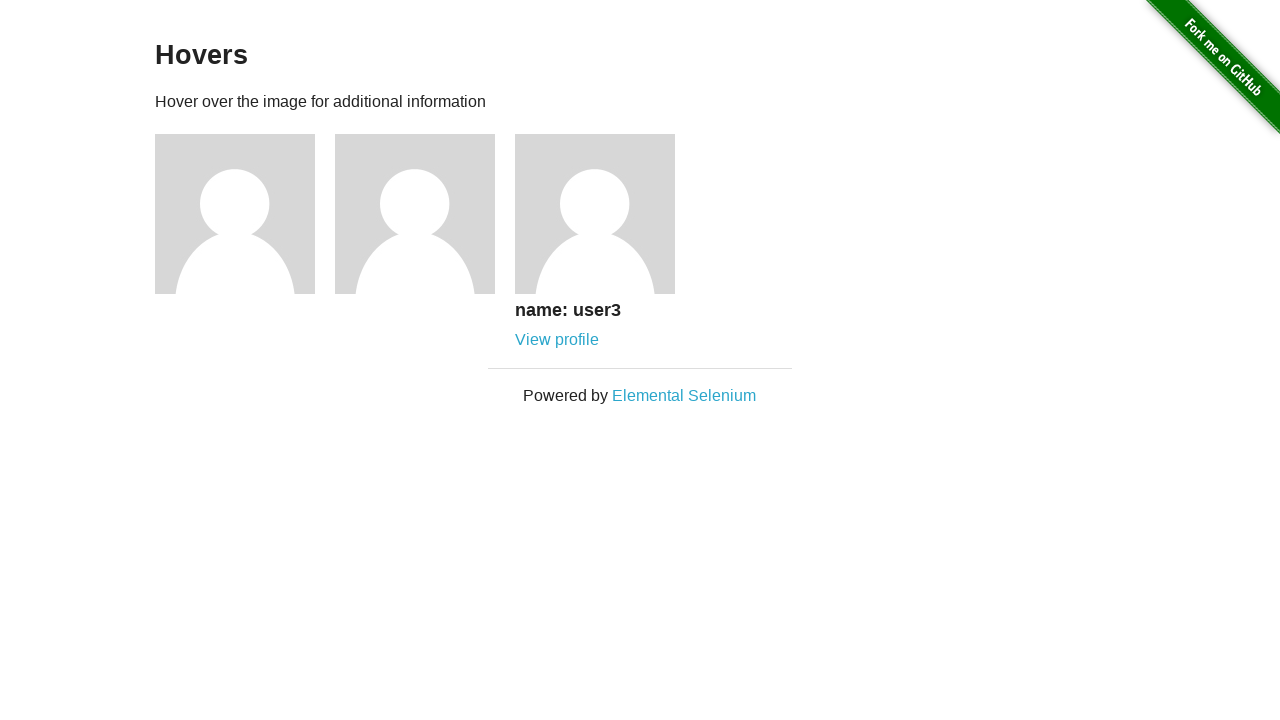

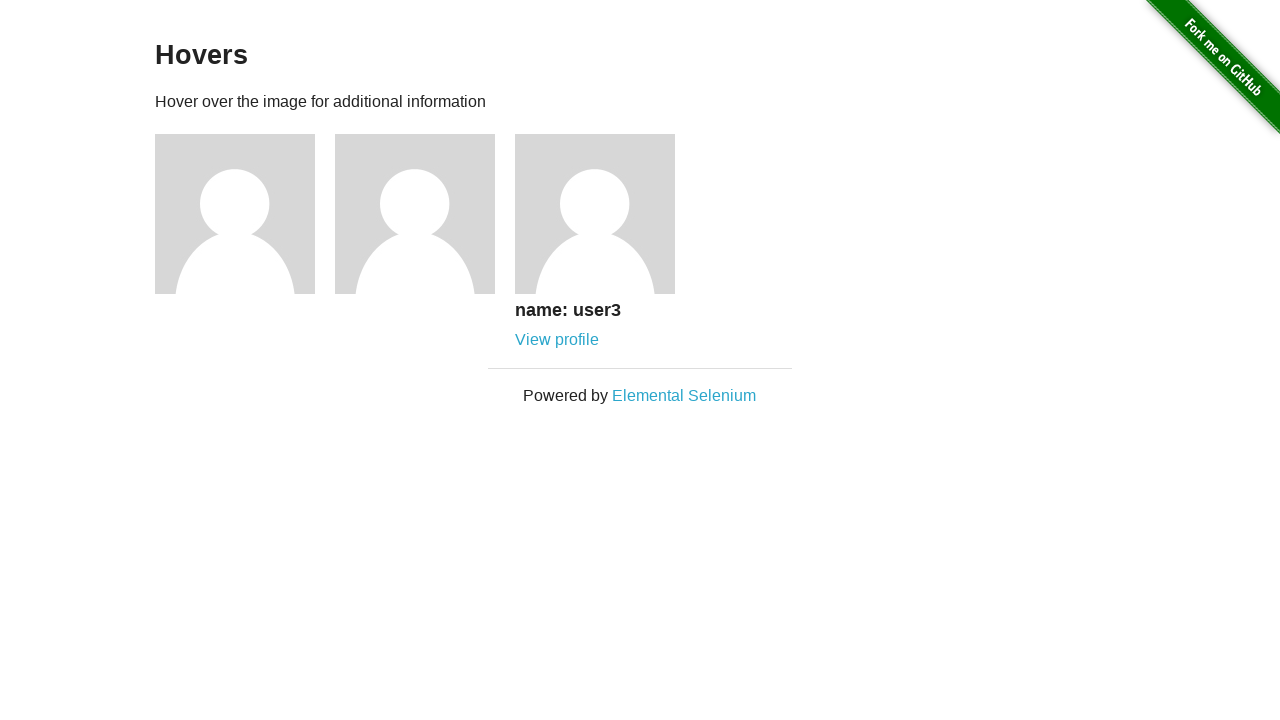